Tests passenger selector by clicking to open dropdown and incrementing adult passenger count 4 times, then clicking Done

Starting URL: https://rahulshettyacademy.com/dropdownsPractise/

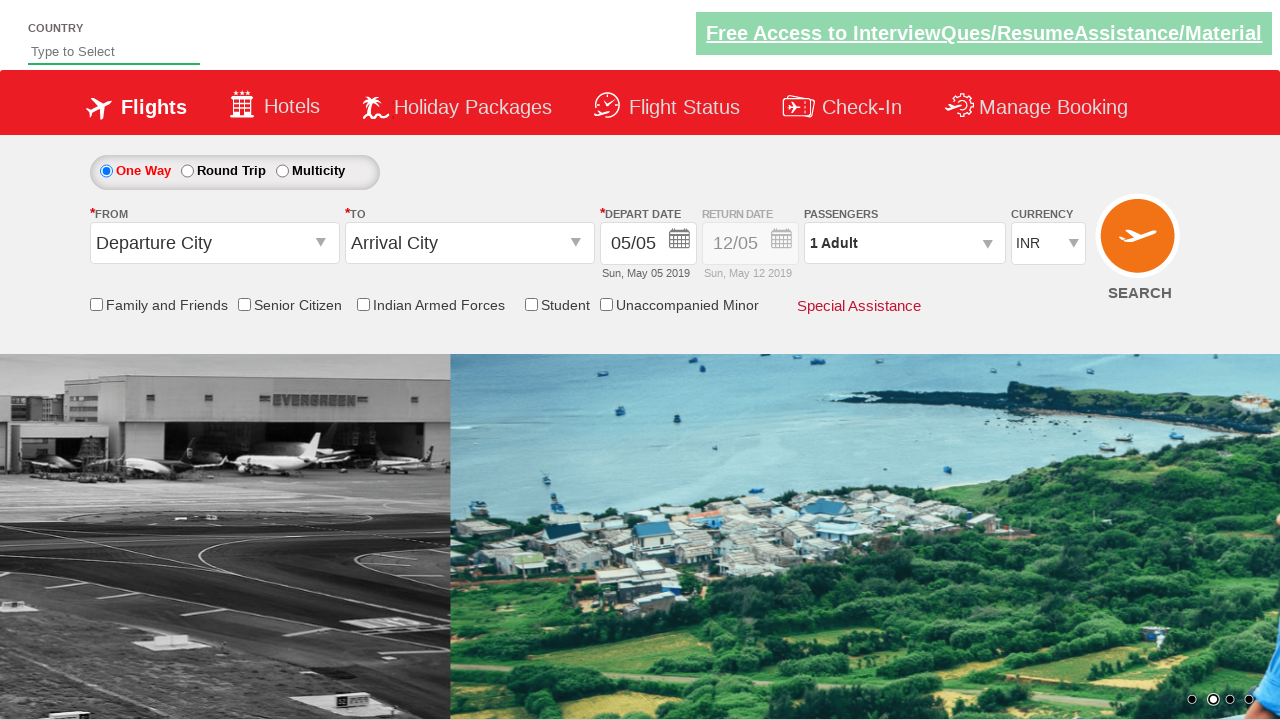

Clicked passenger info dropdown to open it at (904, 243) on #divpaxinfo
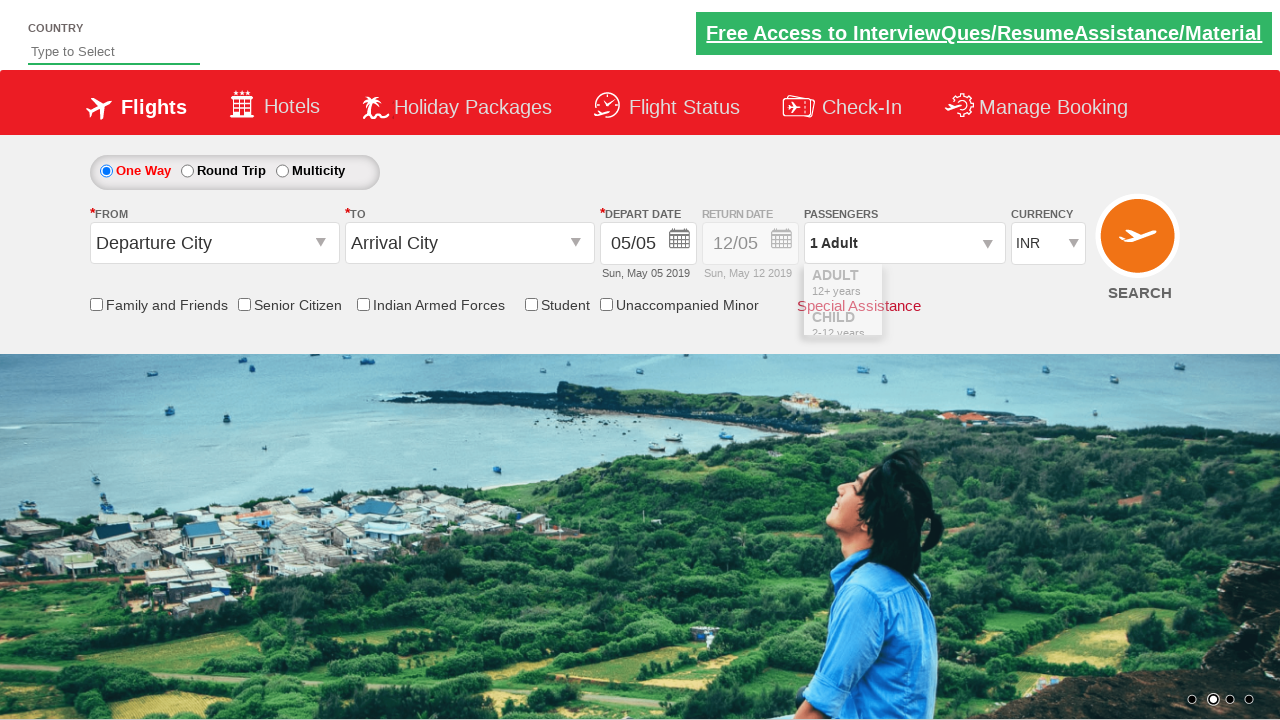

Waited for dropdown to fully open
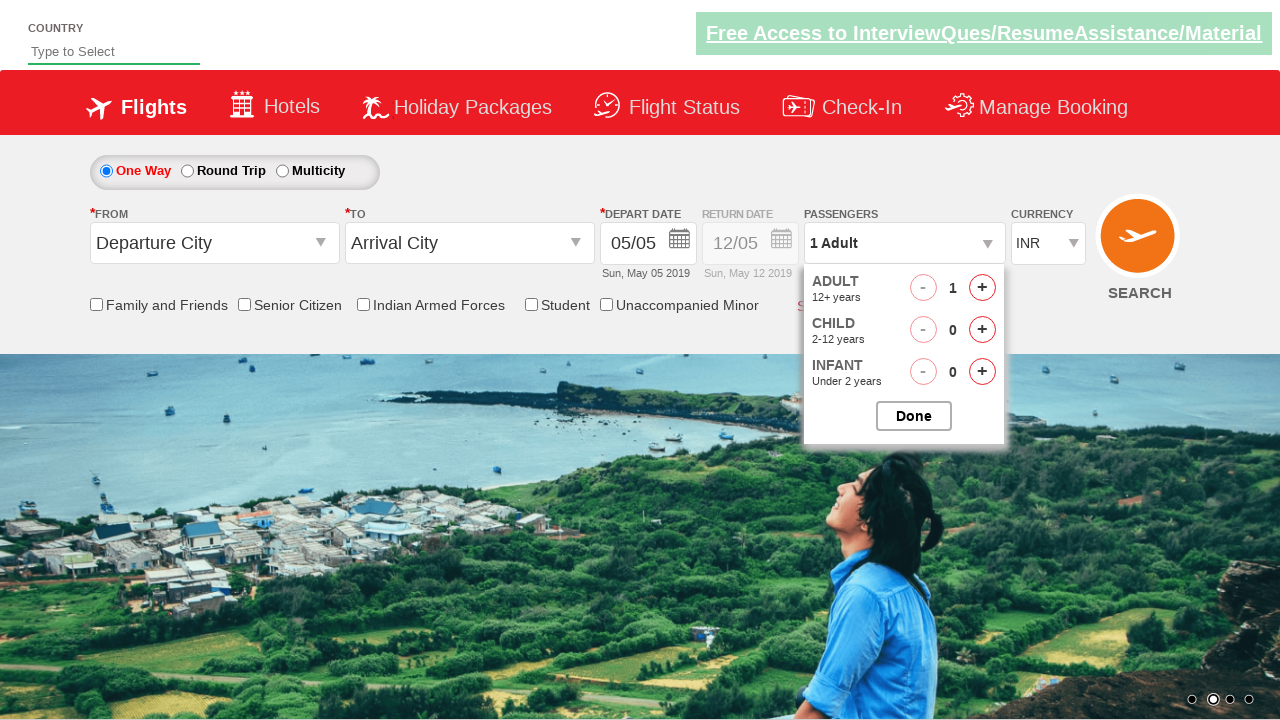

Incremented adult passenger count (iteration 1 of 4) at (982, 288) on #hrefIncAdt
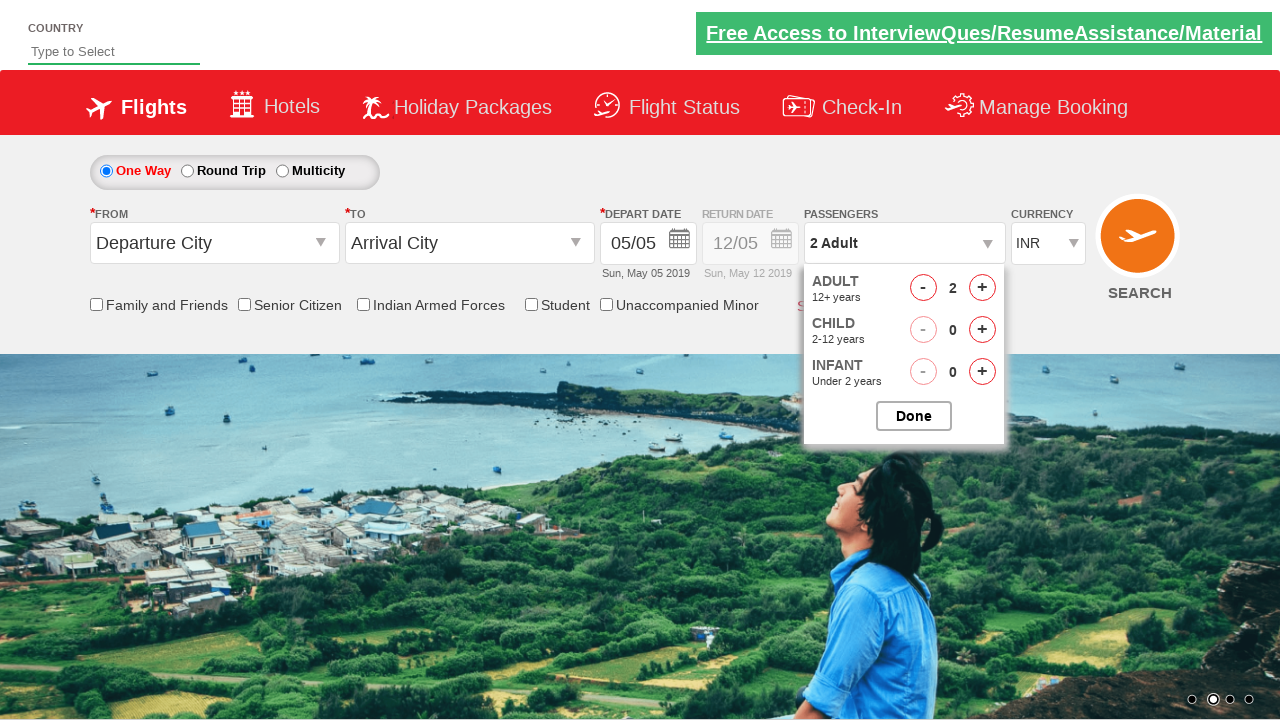

Incremented adult passenger count (iteration 2 of 4) at (982, 288) on #hrefIncAdt
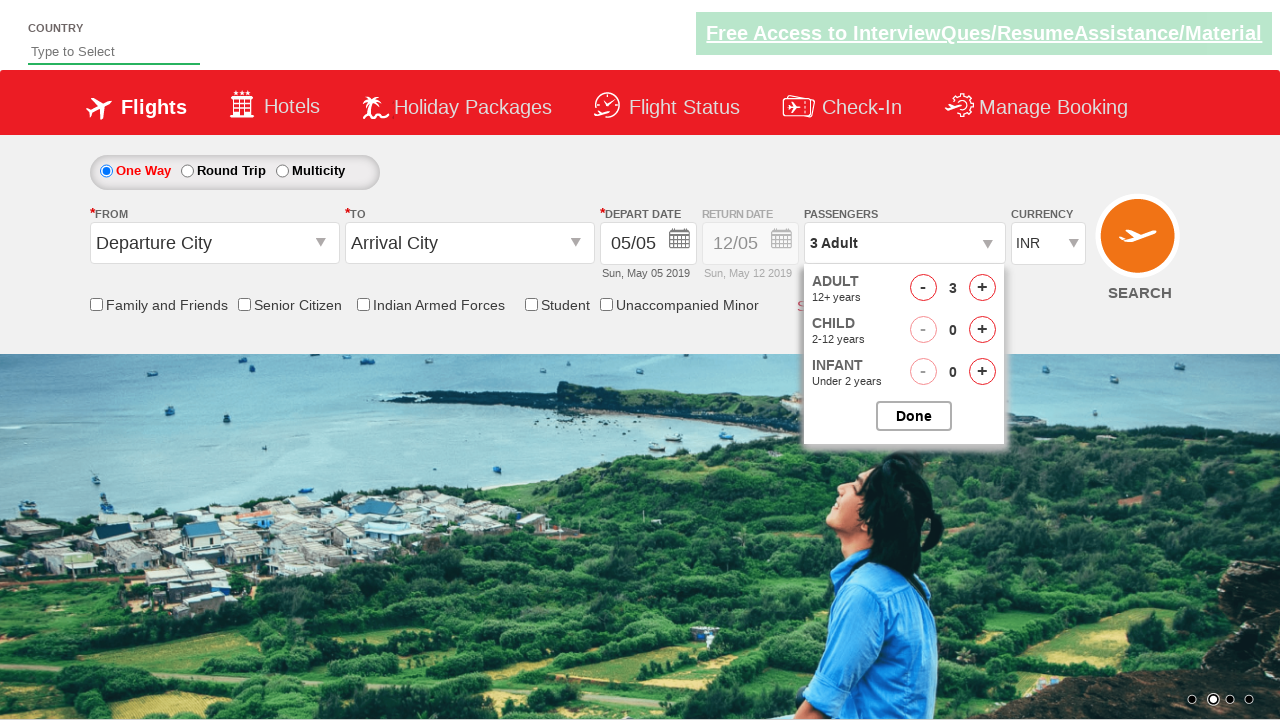

Incremented adult passenger count (iteration 3 of 4) at (982, 288) on #hrefIncAdt
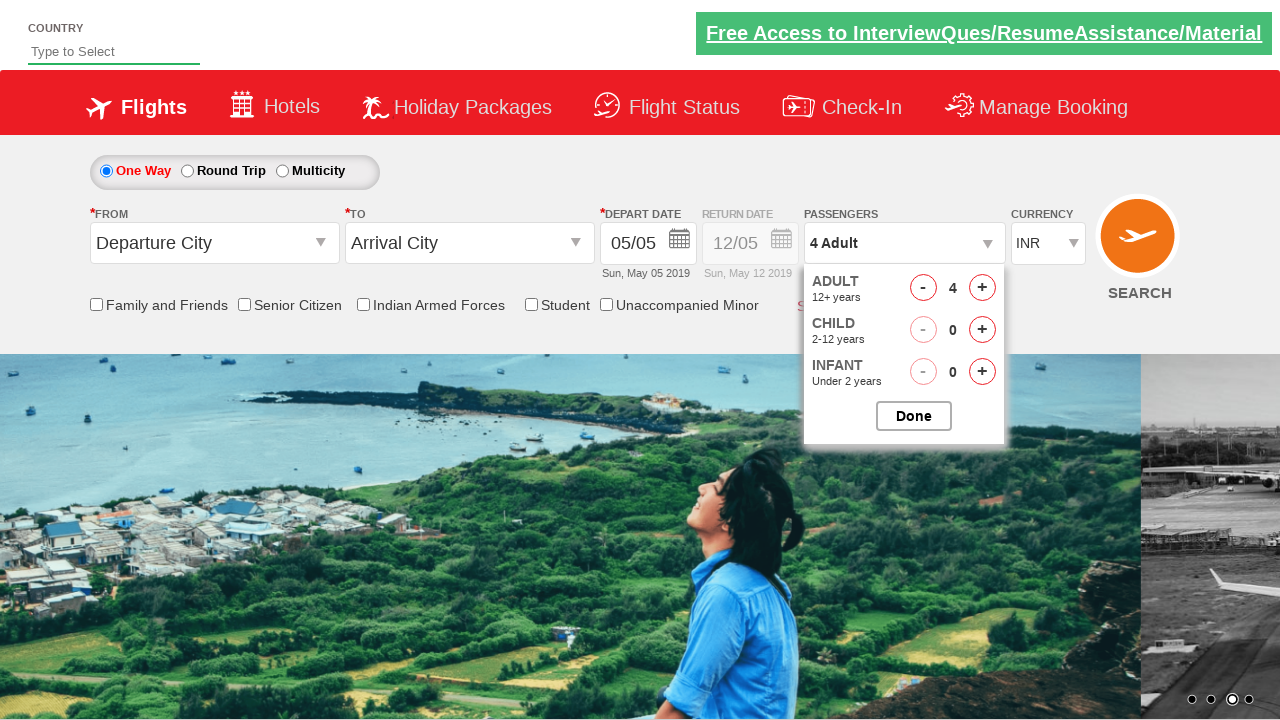

Incremented adult passenger count (iteration 4 of 4) at (982, 288) on #hrefIncAdt
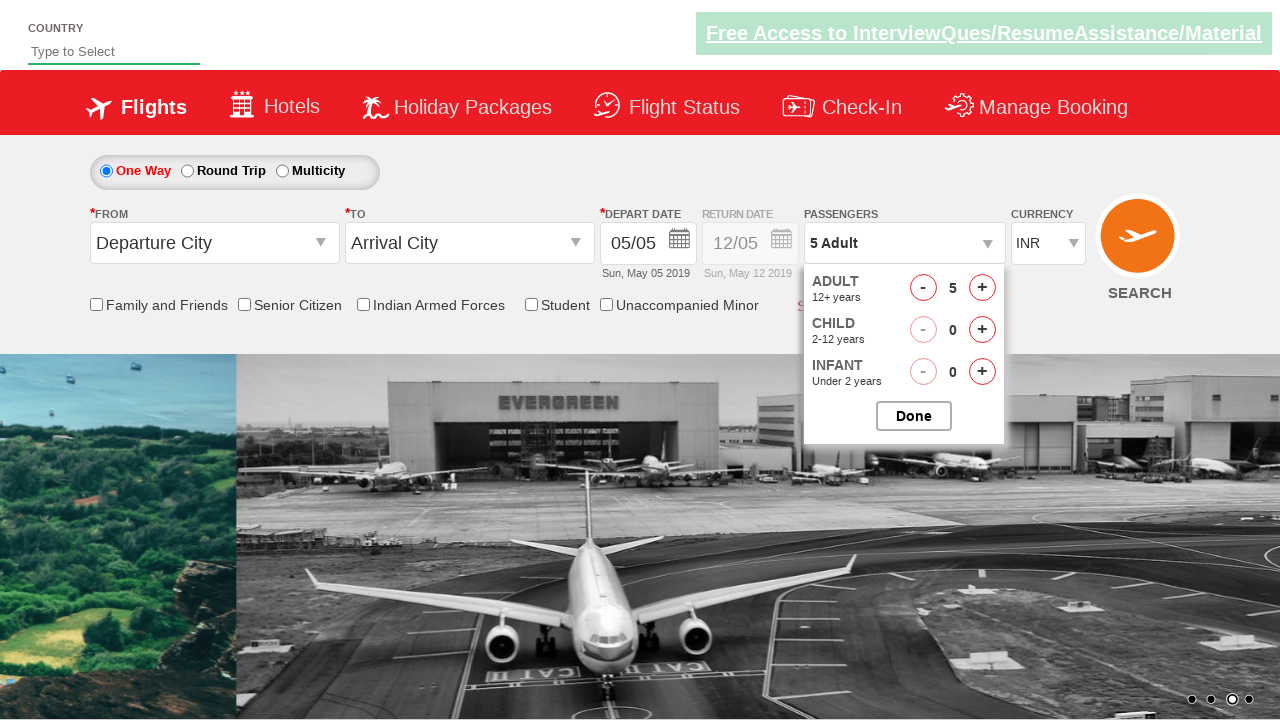

Clicked Done button to confirm passenger selection at (914, 416) on input[value='Done']
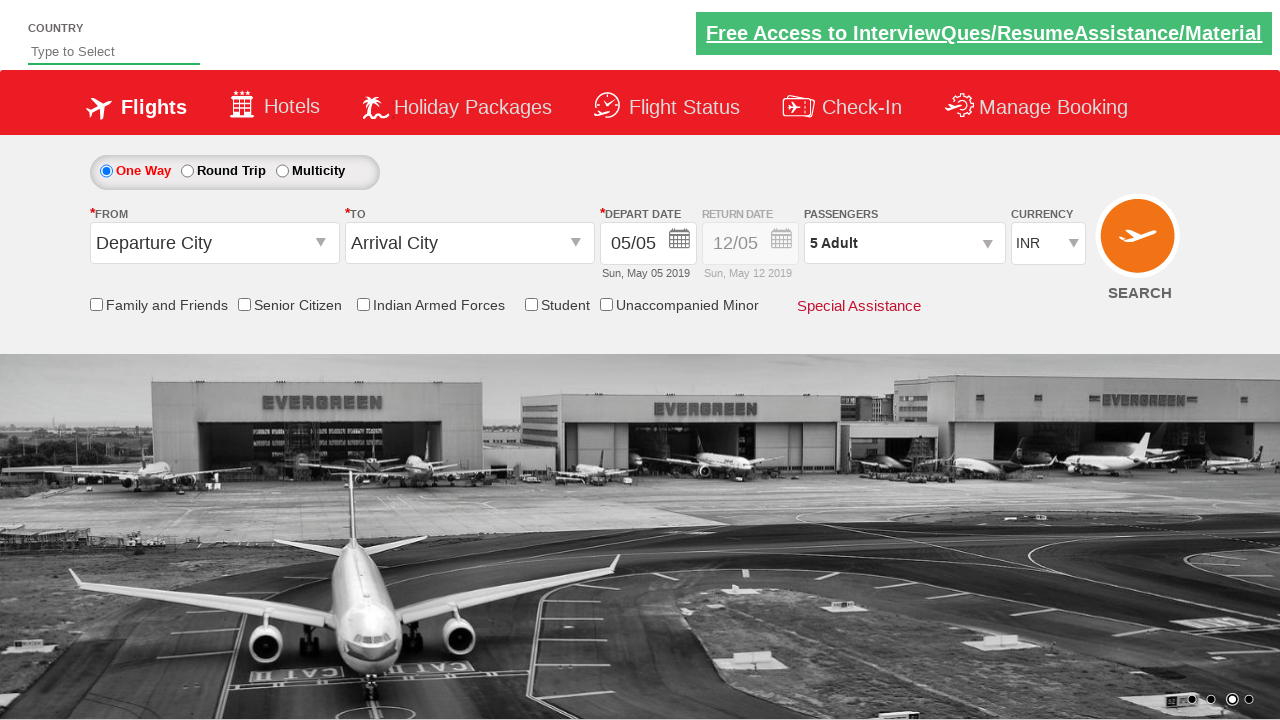

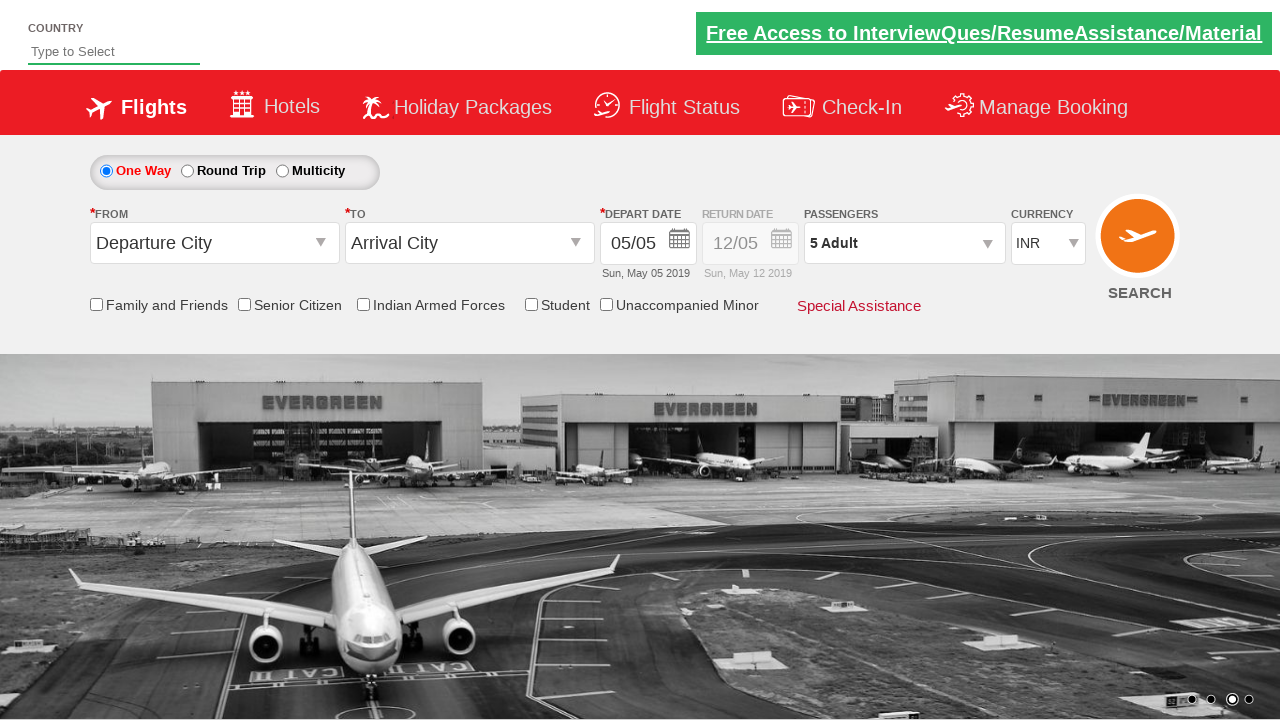